Tests window/tab switching functionality by clicking a button that opens a new tab, switching to the new tab, and then switching back to the original window.

Starting URL: https://formy-project.herokuapp.com/switch-window

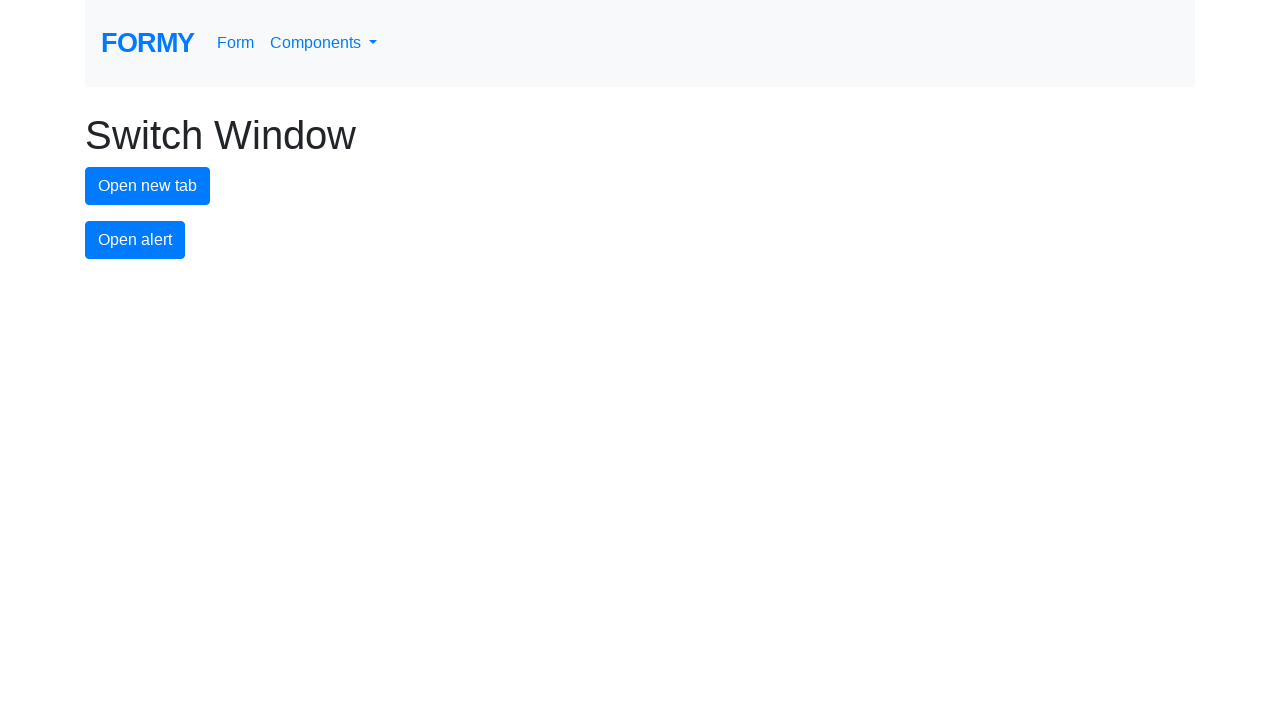

Clicked button to open new tab at (148, 186) on #new-tab-button
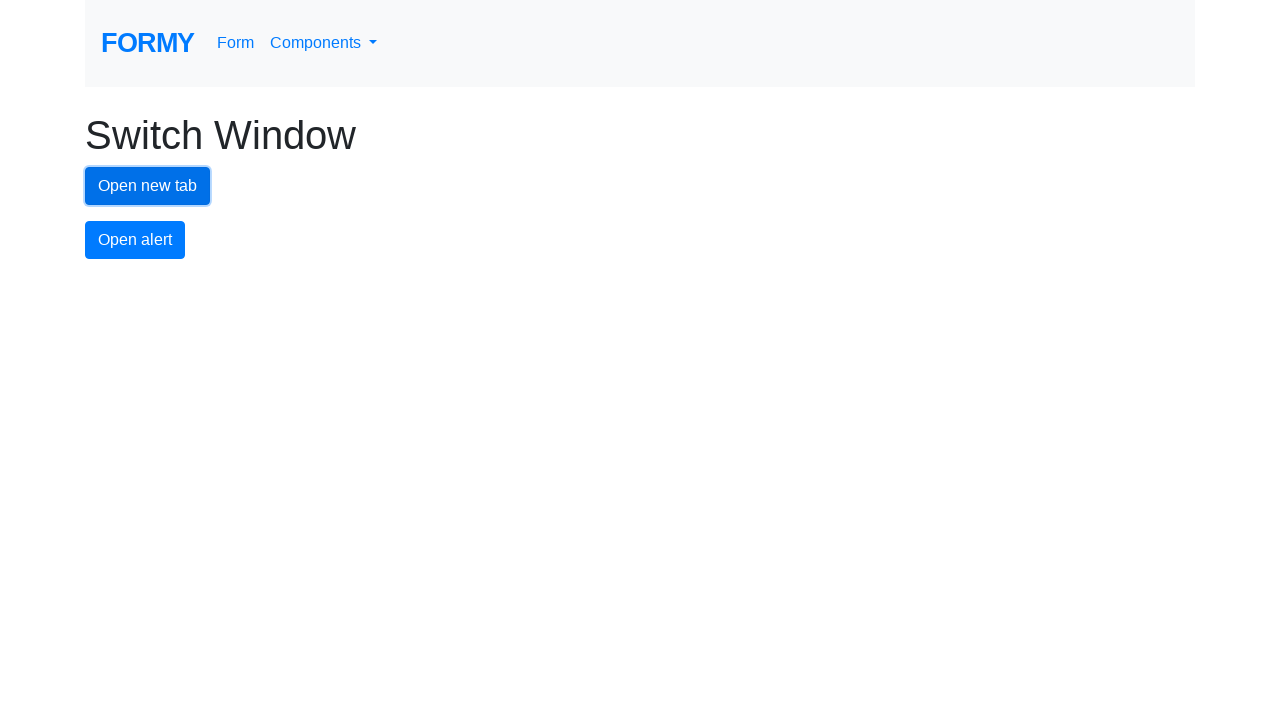

Waited for new tab to open
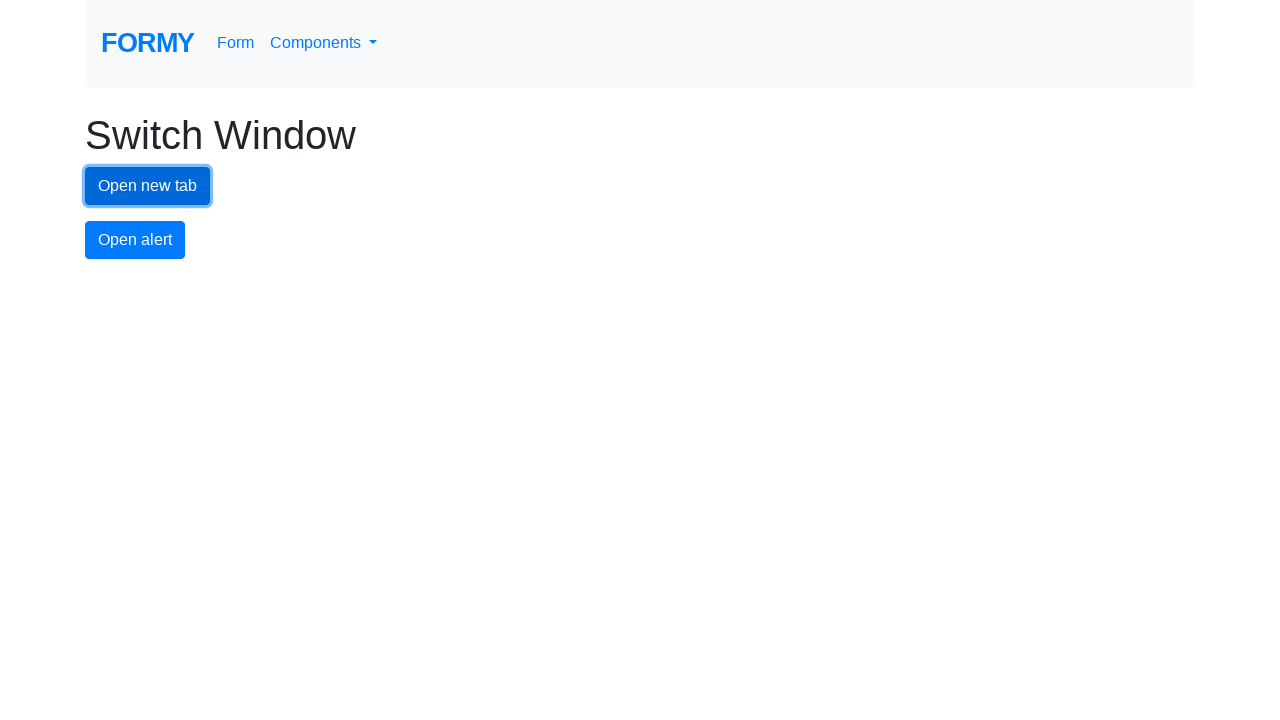

Retrieved all open pages from context
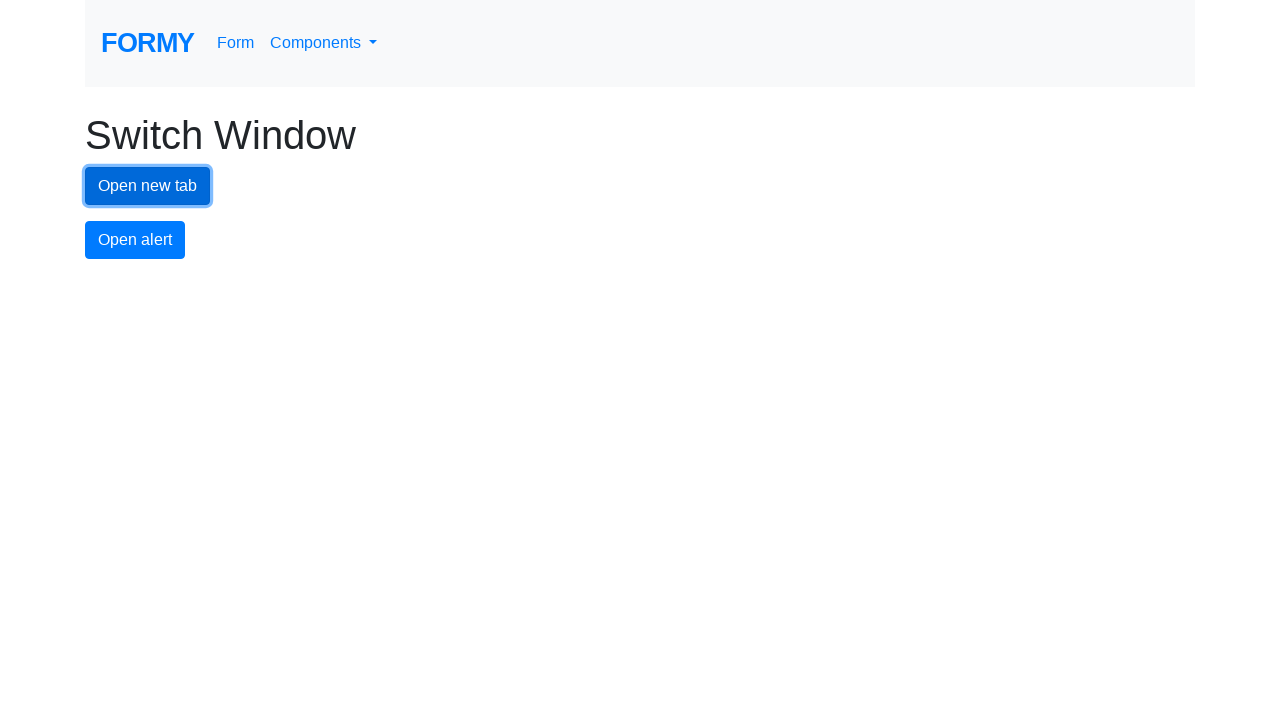

Switched to new tab
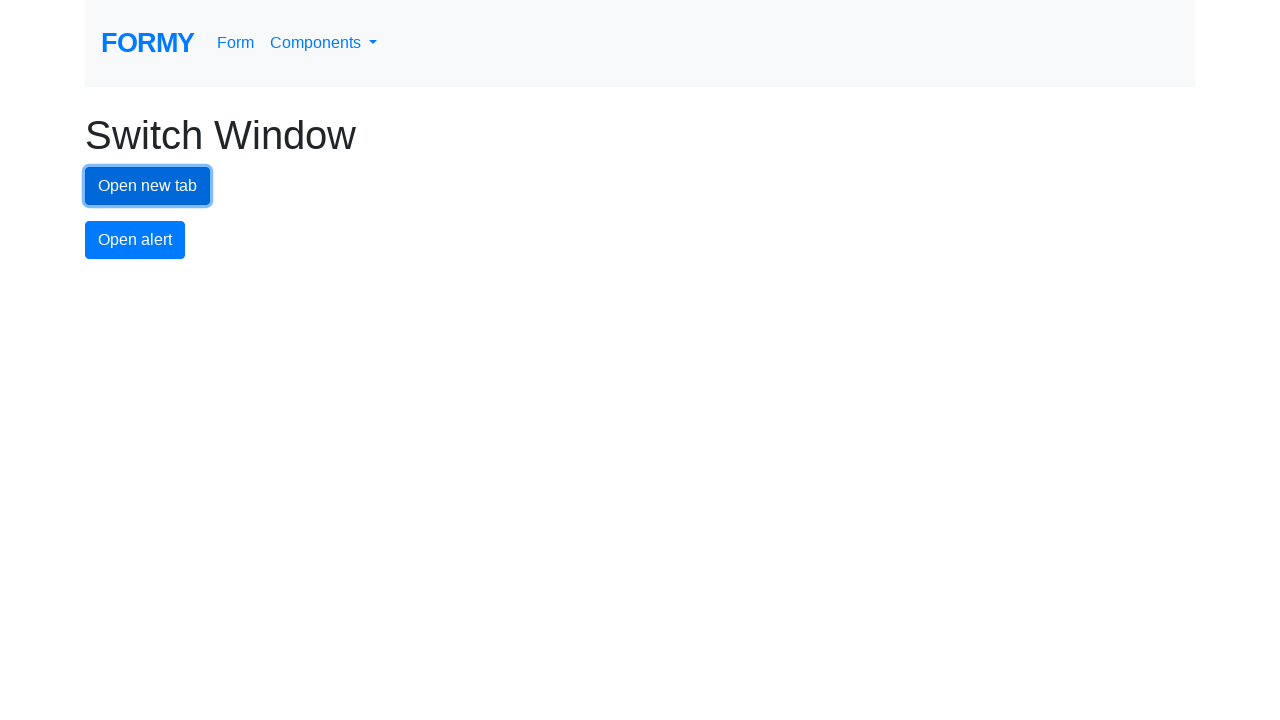

Switched back to original tab
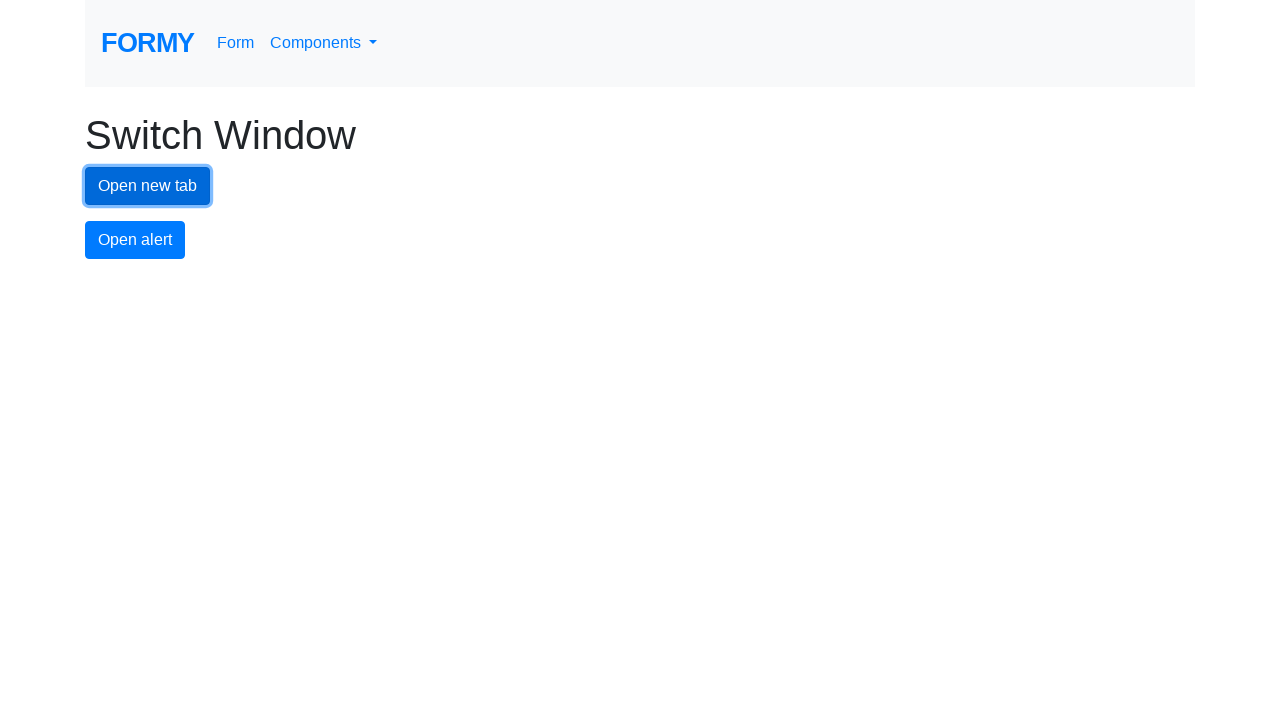

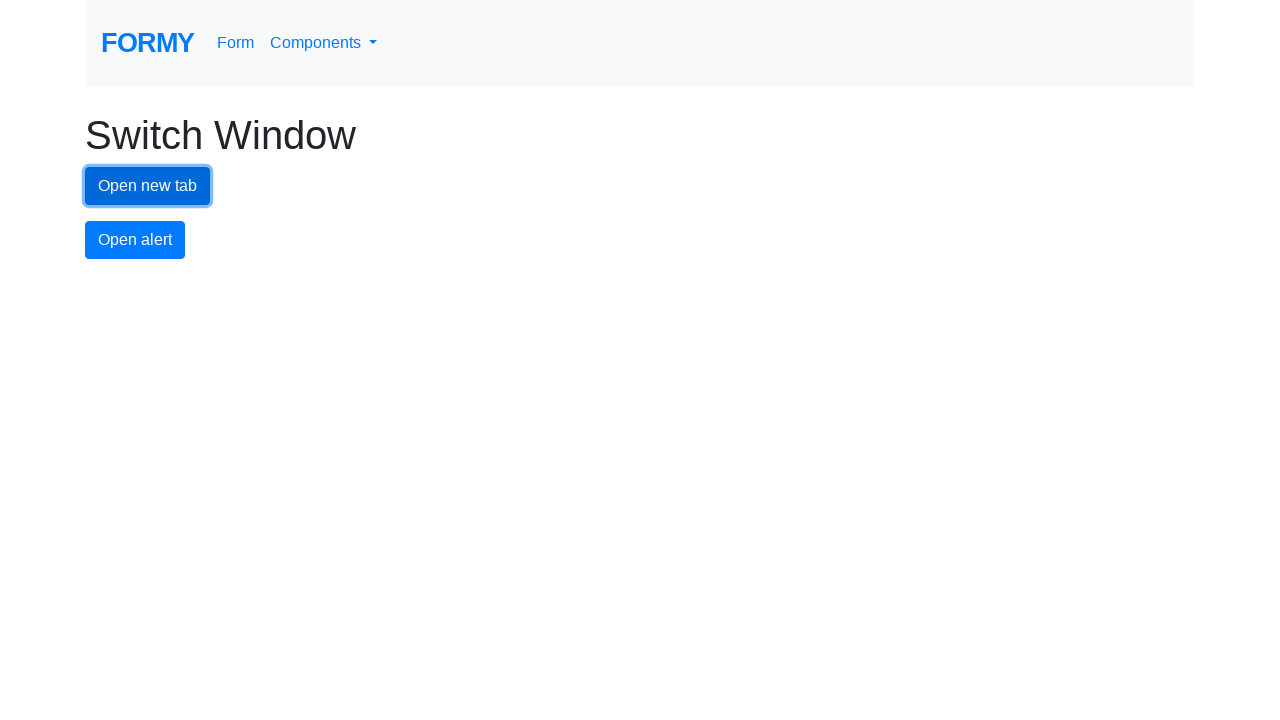